Tests e-commerce shopping flow by searching for products, adding a specific item (Cashews) to cart, and proceeding through checkout to place an order

Starting URL: https://rahulshettyacademy.com/seleniumPractise

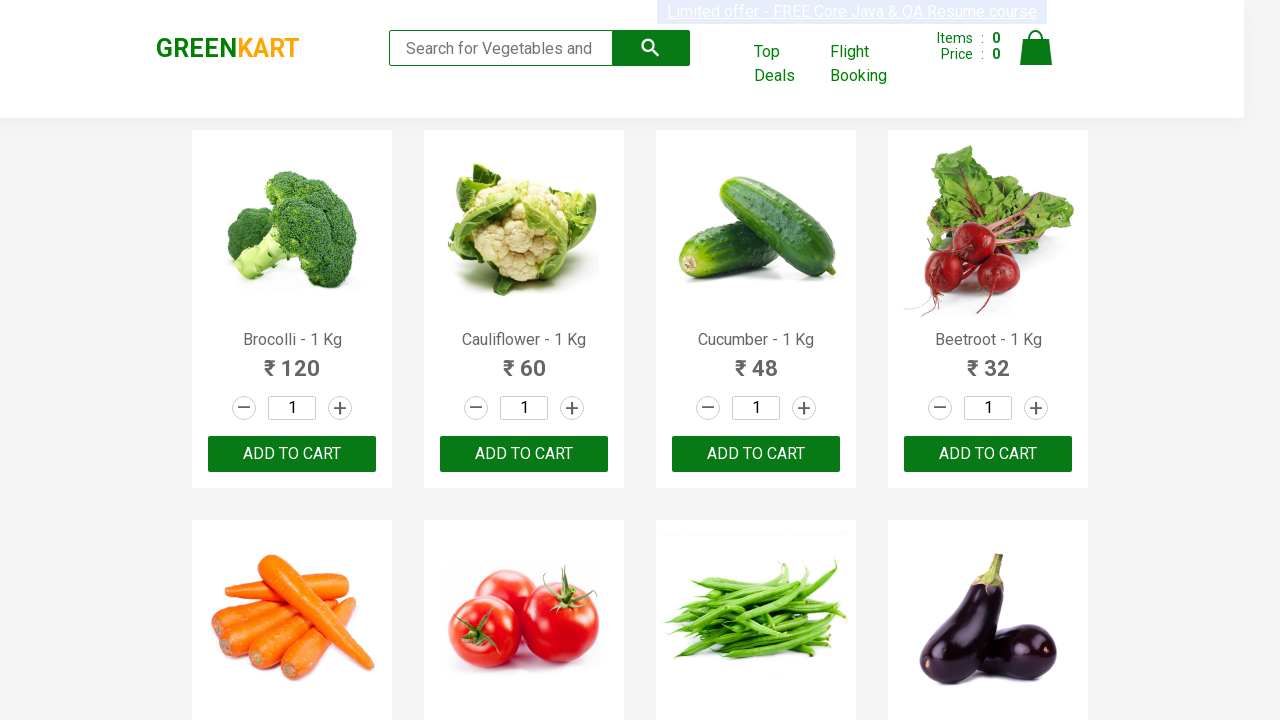

Filled search box with 'ca' to search for products on .search-keyword
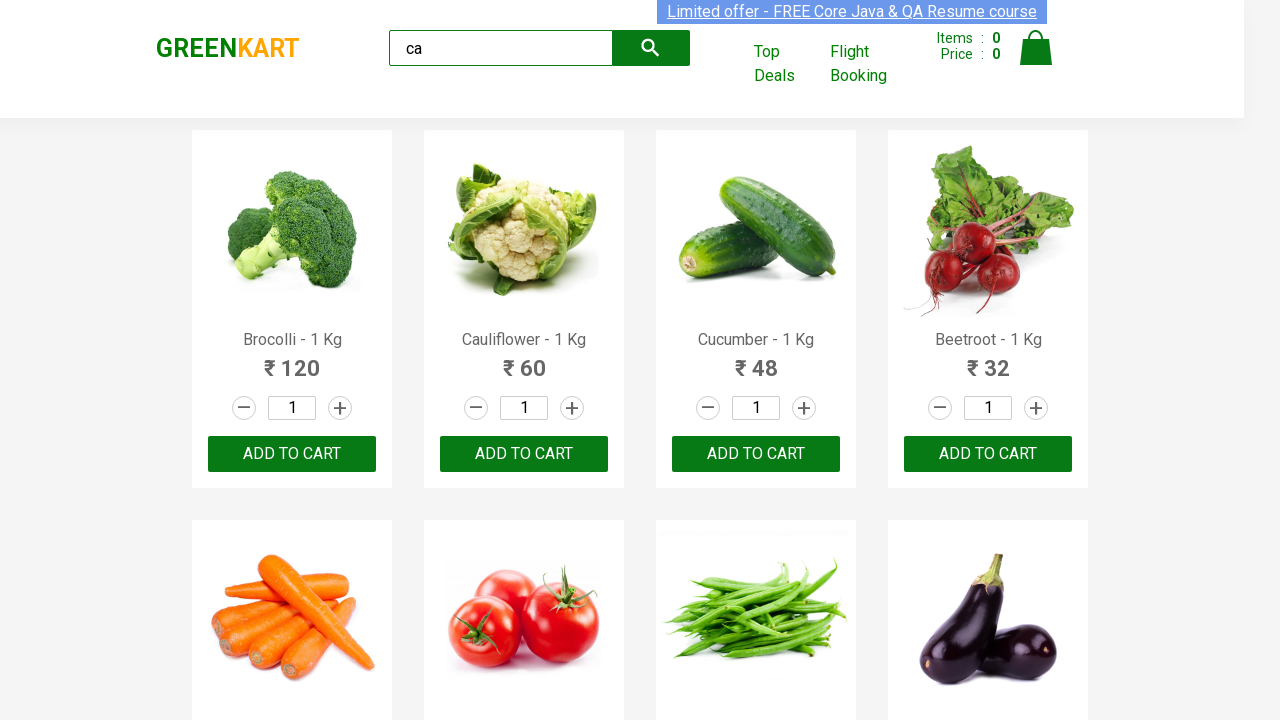

Waited for search results to load
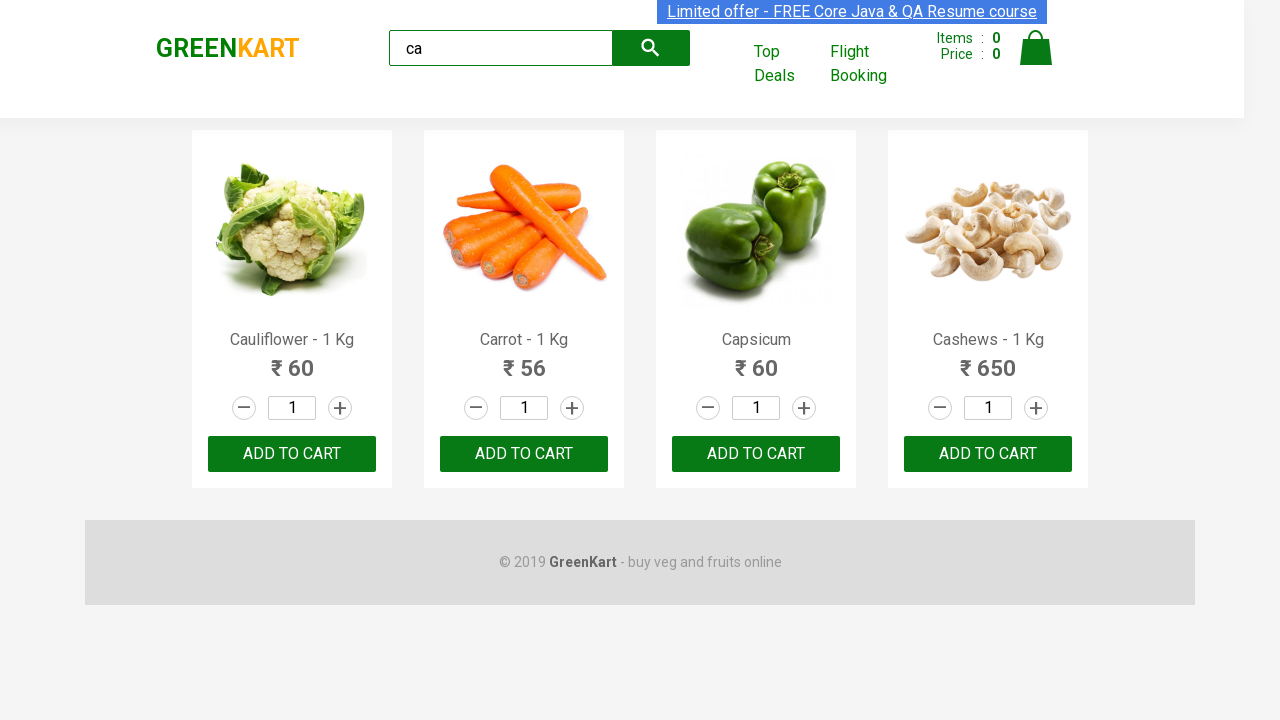

Located all product elements on the page
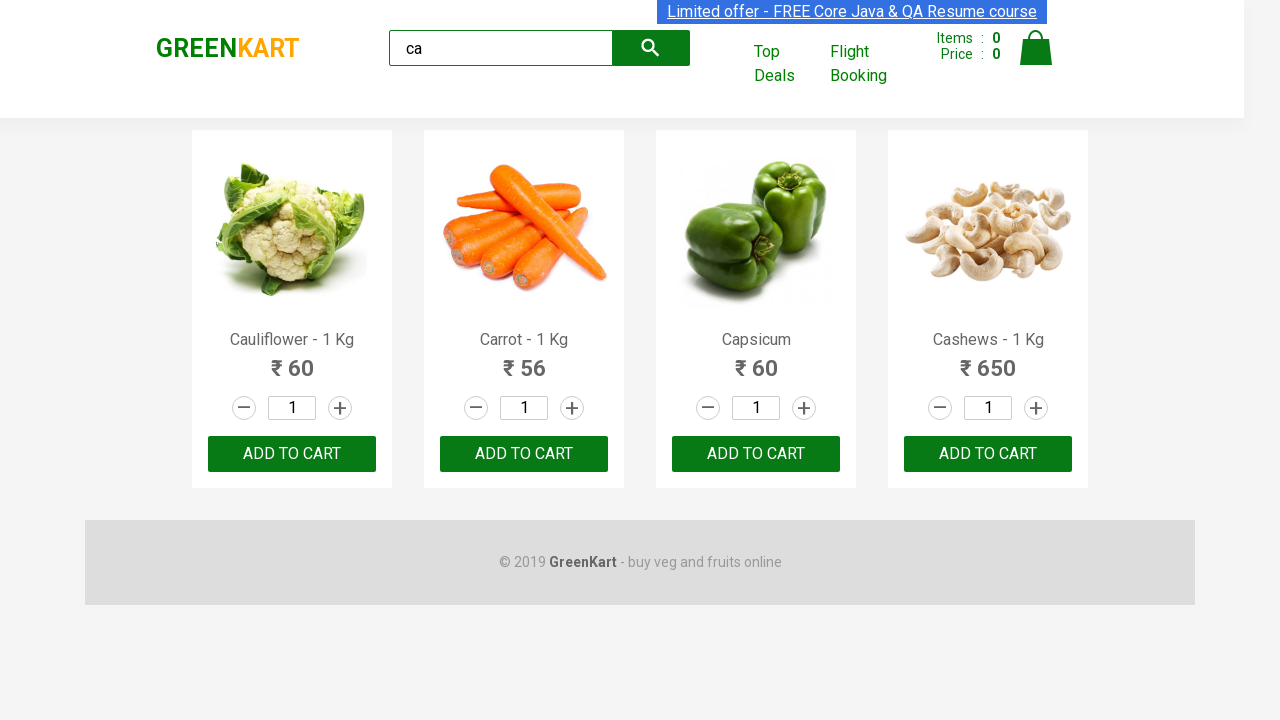

Retrieved product name: Cauliflower - 1 Kg
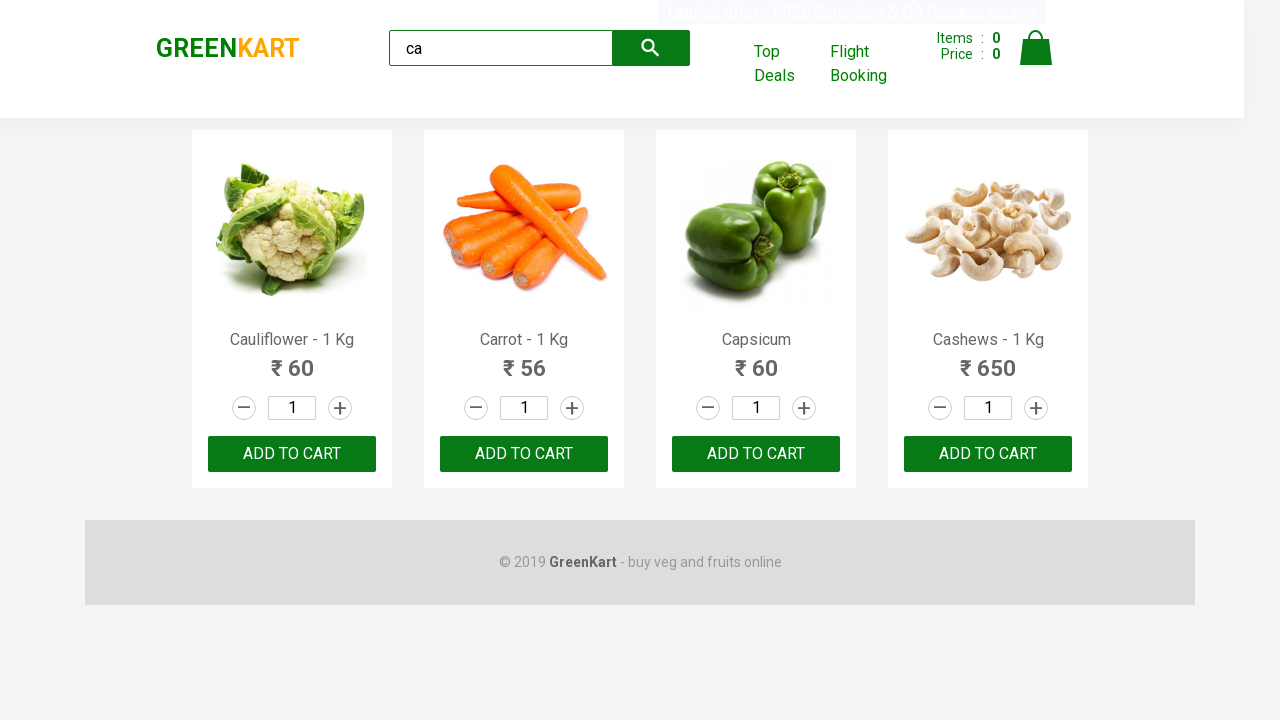

Retrieved product name: Carrot - 1 Kg
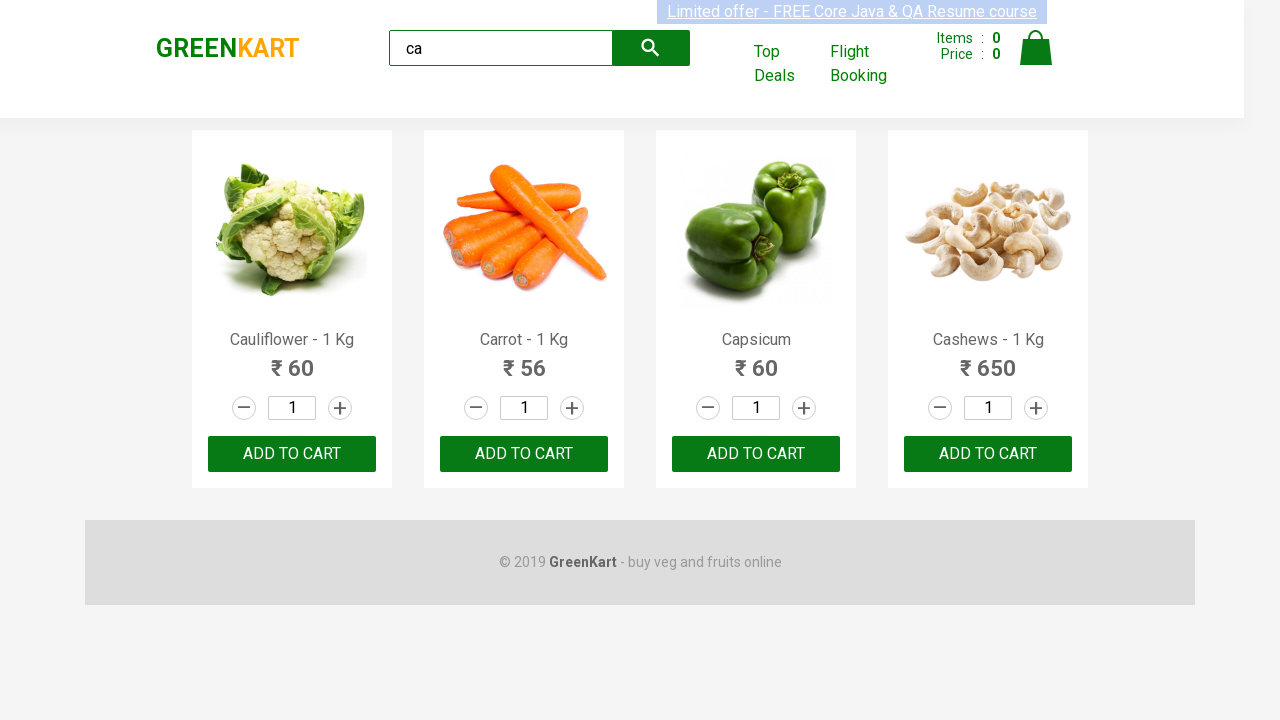

Retrieved product name: Capsicum
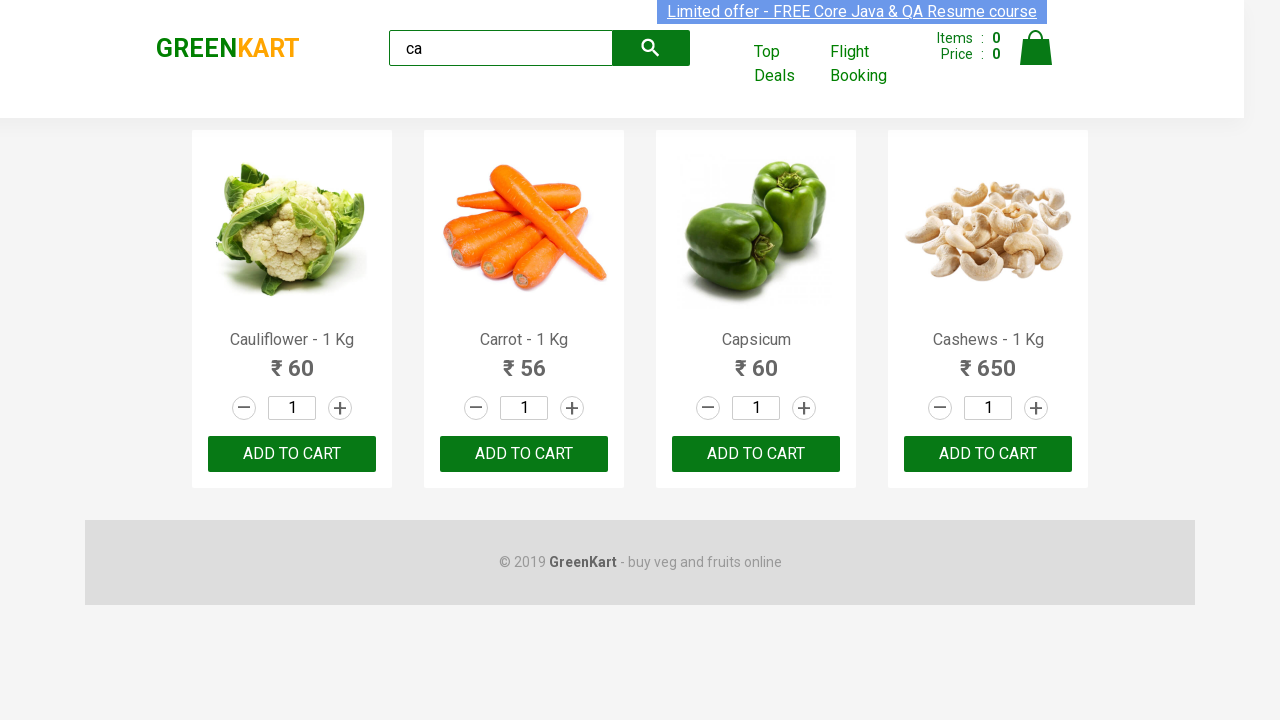

Retrieved product name: Cashews - 1 Kg
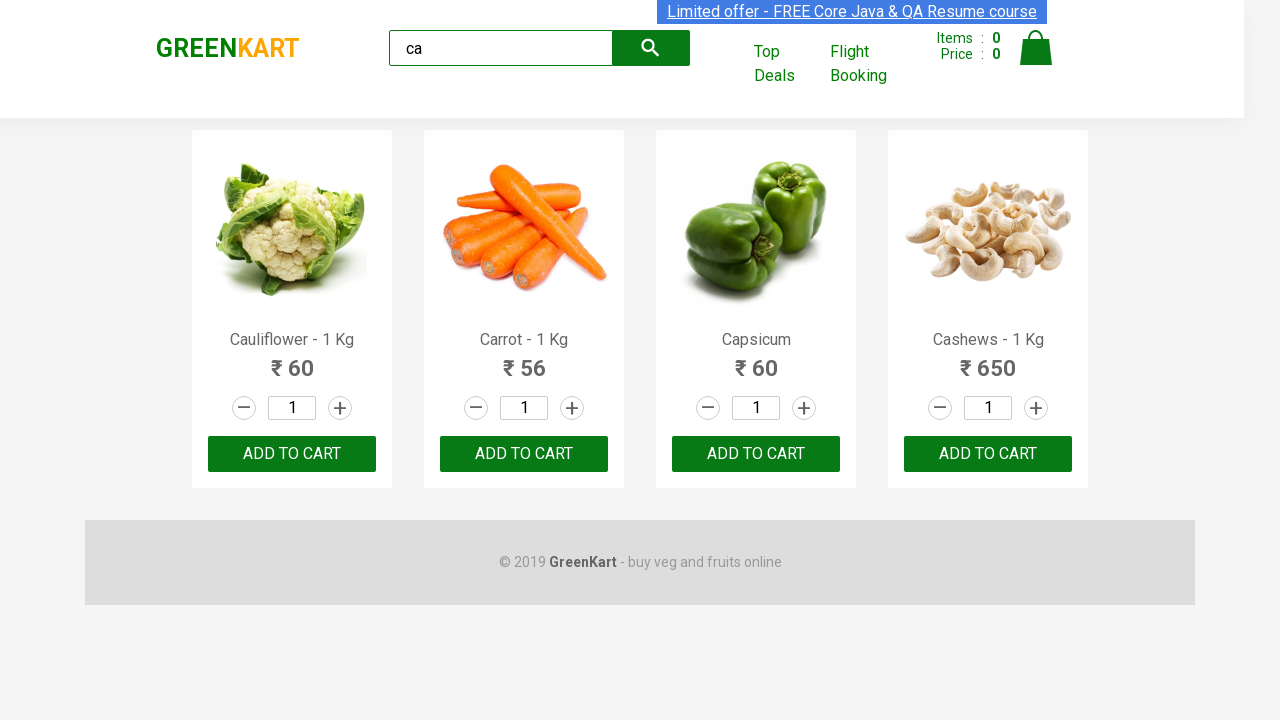

Clicked 'Add to Cart' button for Cashews product at (988, 454) on .products .product >> nth=3 >> button
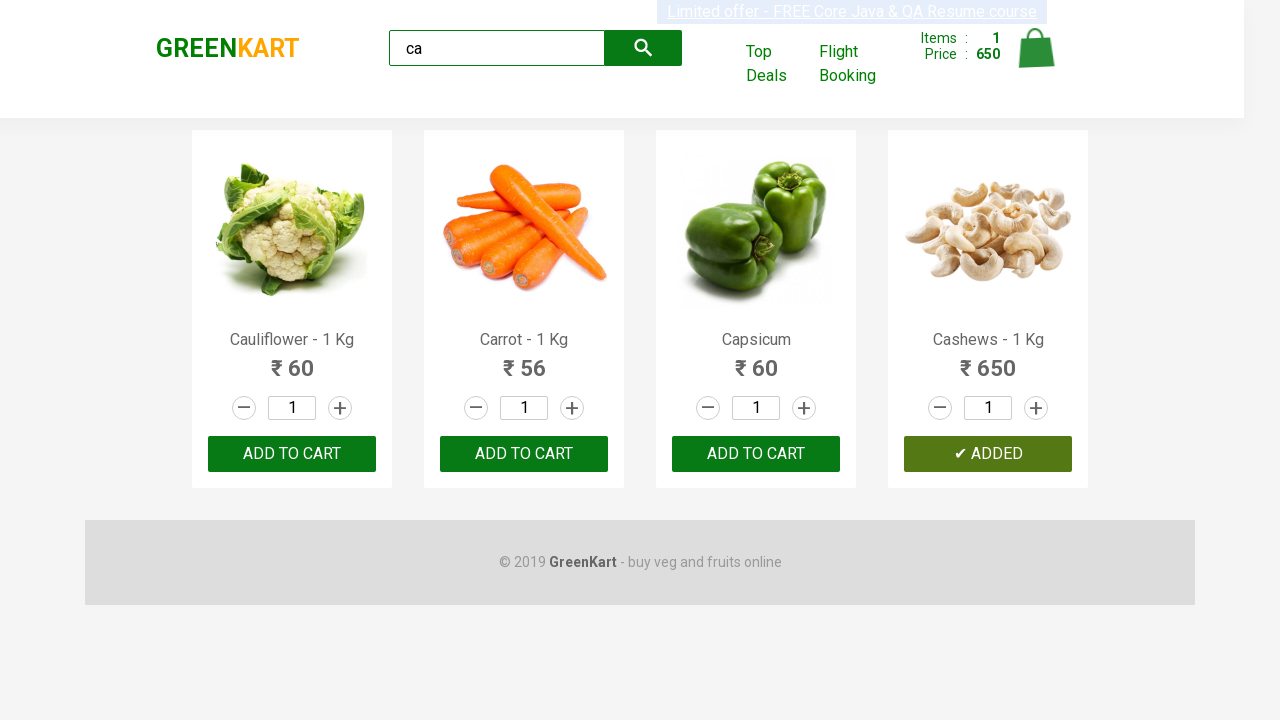

Clicked on cart icon to view shopping cart at (1036, 48) on .cart-icon > img
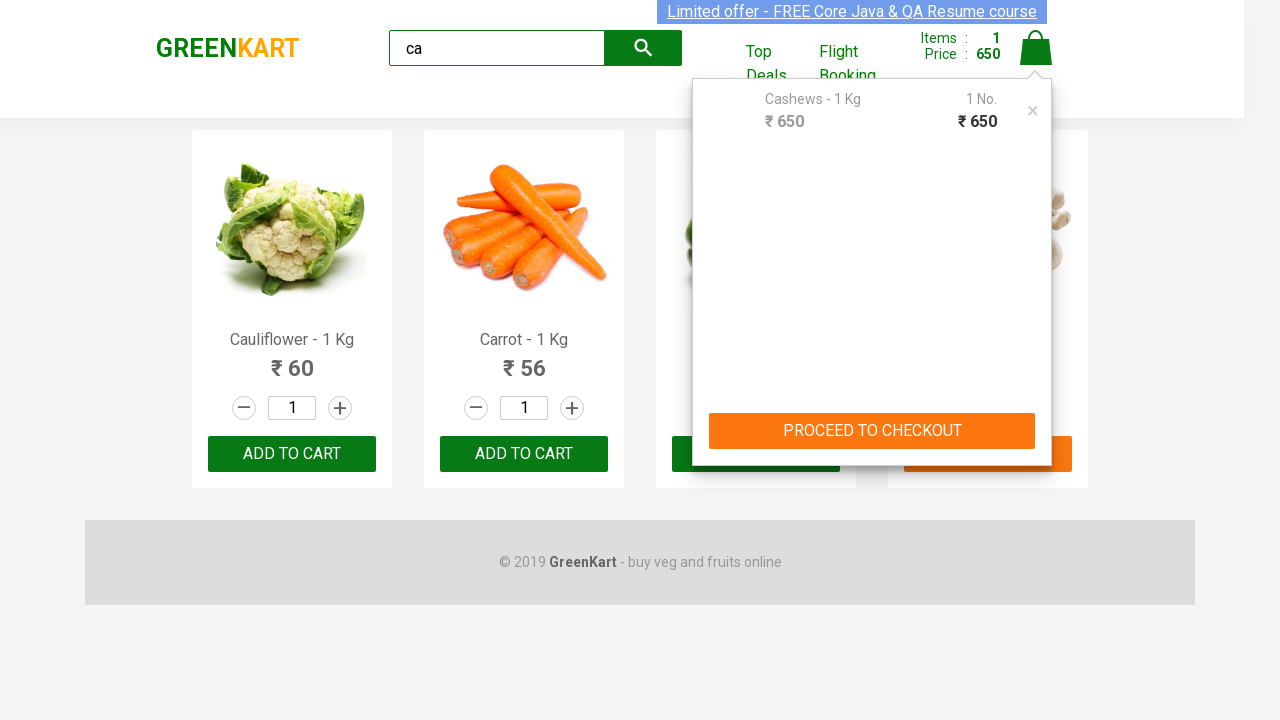

Clicked 'PROCEED TO CHECKOUT' button at (872, 431) on text=PROCEED TO CHECKOUT
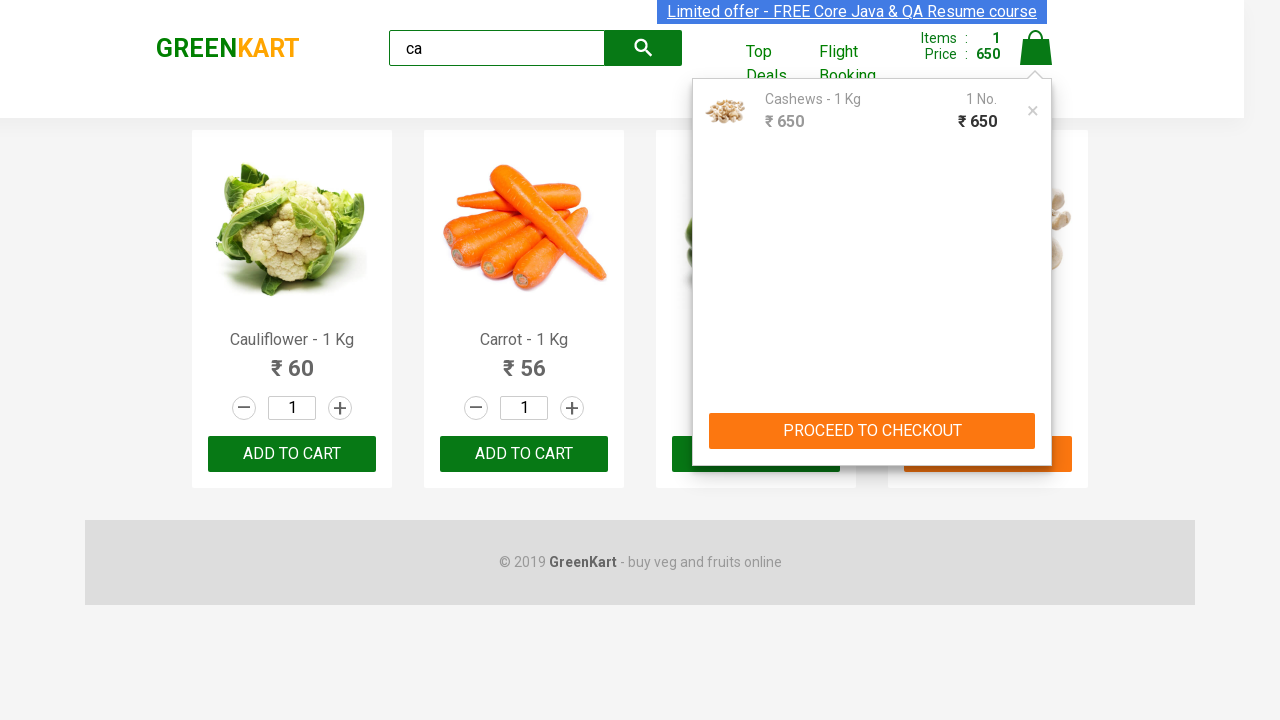

Clicked 'Place Order' button to complete the purchase at (1036, 420) on text=Place Order
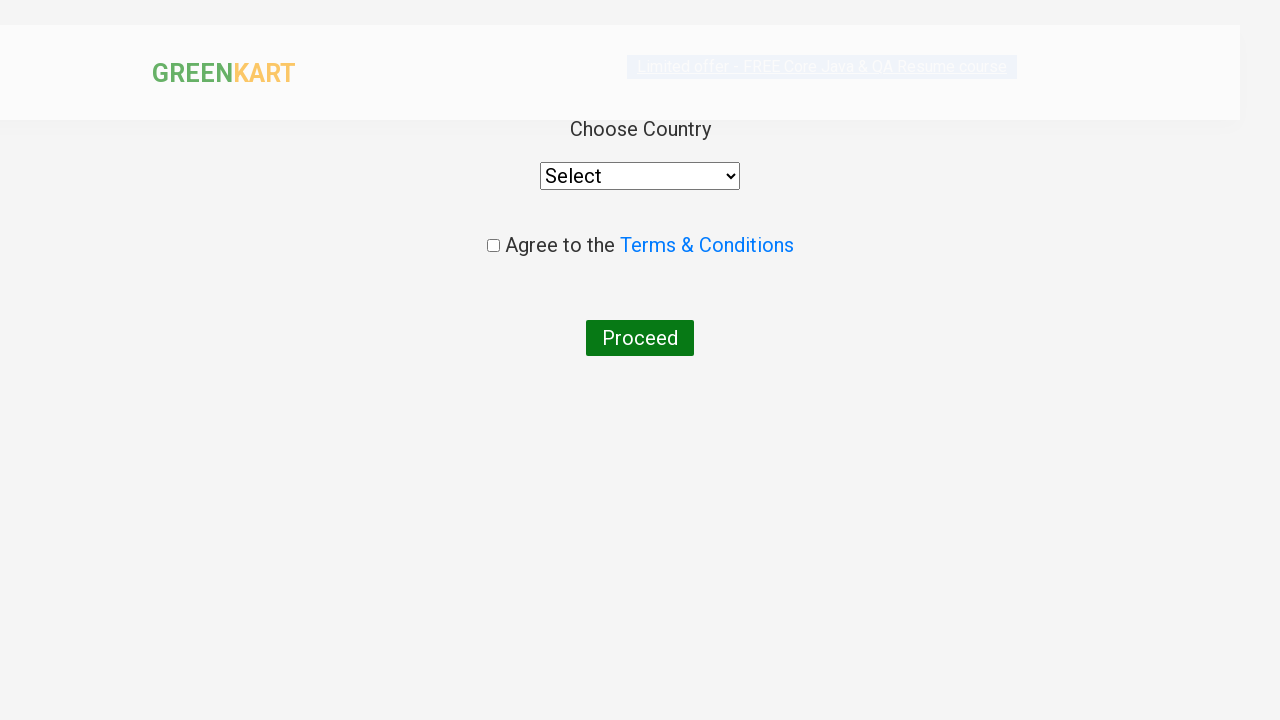

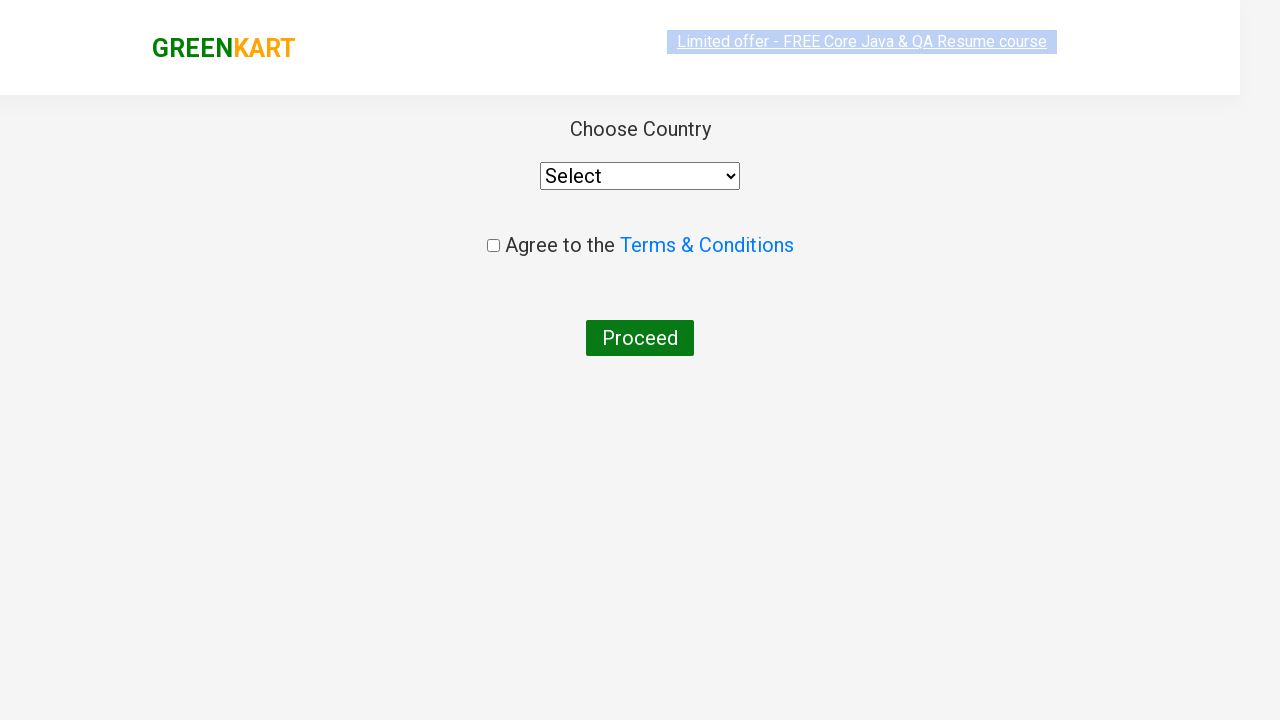